Tests alert handling functionality by triggering a confirm alert, verifying its text content, dismissing it, and checking the result message

Starting URL: http://demo.automationtesting.in/Alerts.html

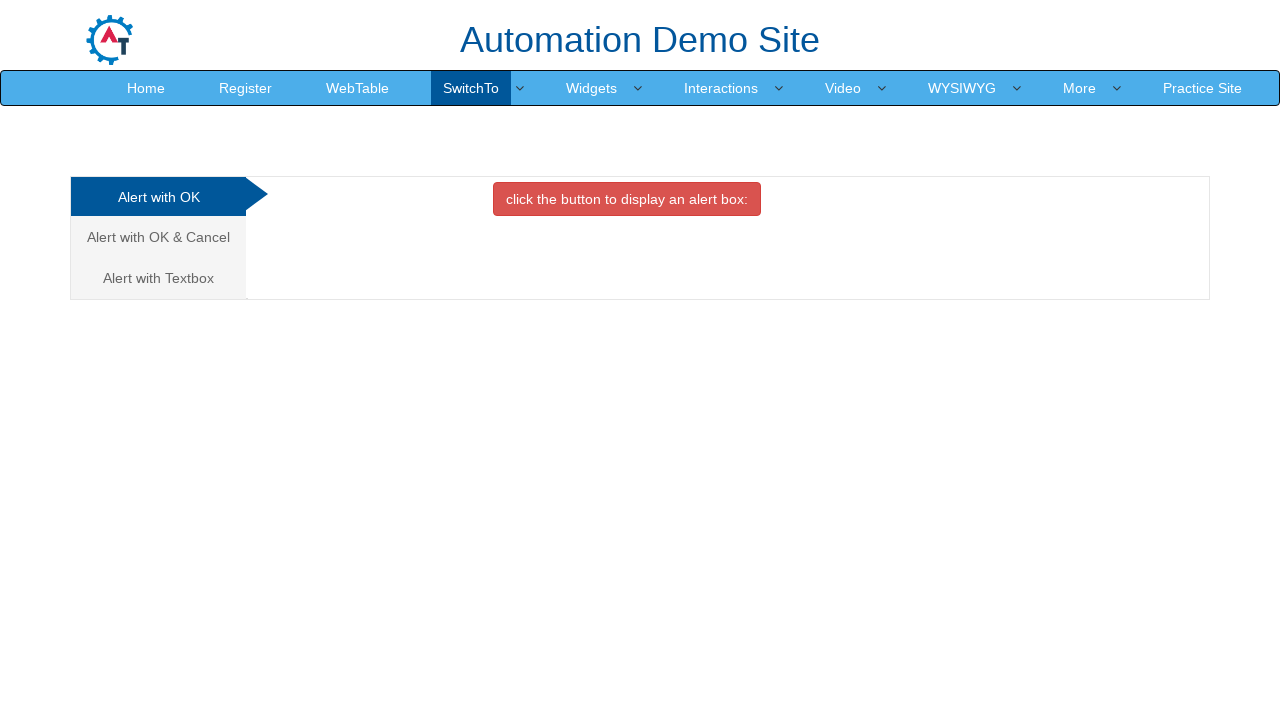

Clicked on the 'Alert with OK & Cancel' tab at (158, 237) on text='Alert with OK & Cancel'
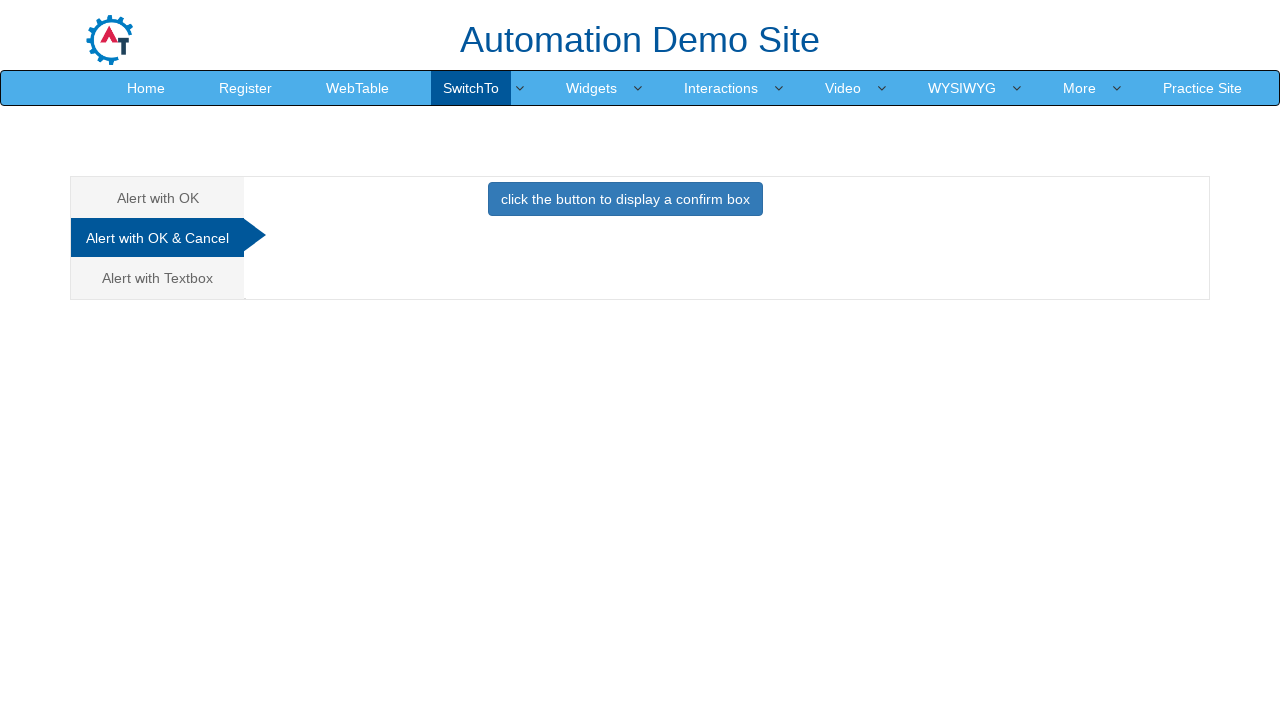

Clicked the button to trigger the confirm alert at (625, 199) on button.btn.btn-primary
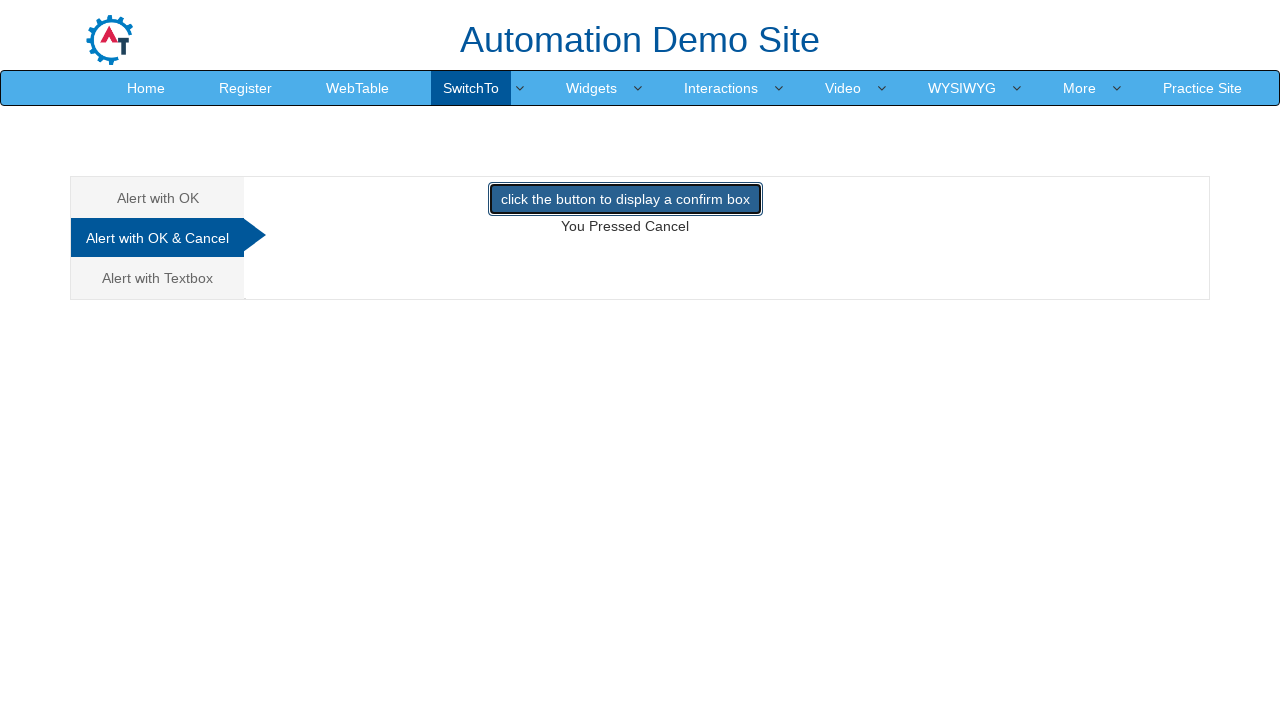

Set up dialog handler to dismiss alerts
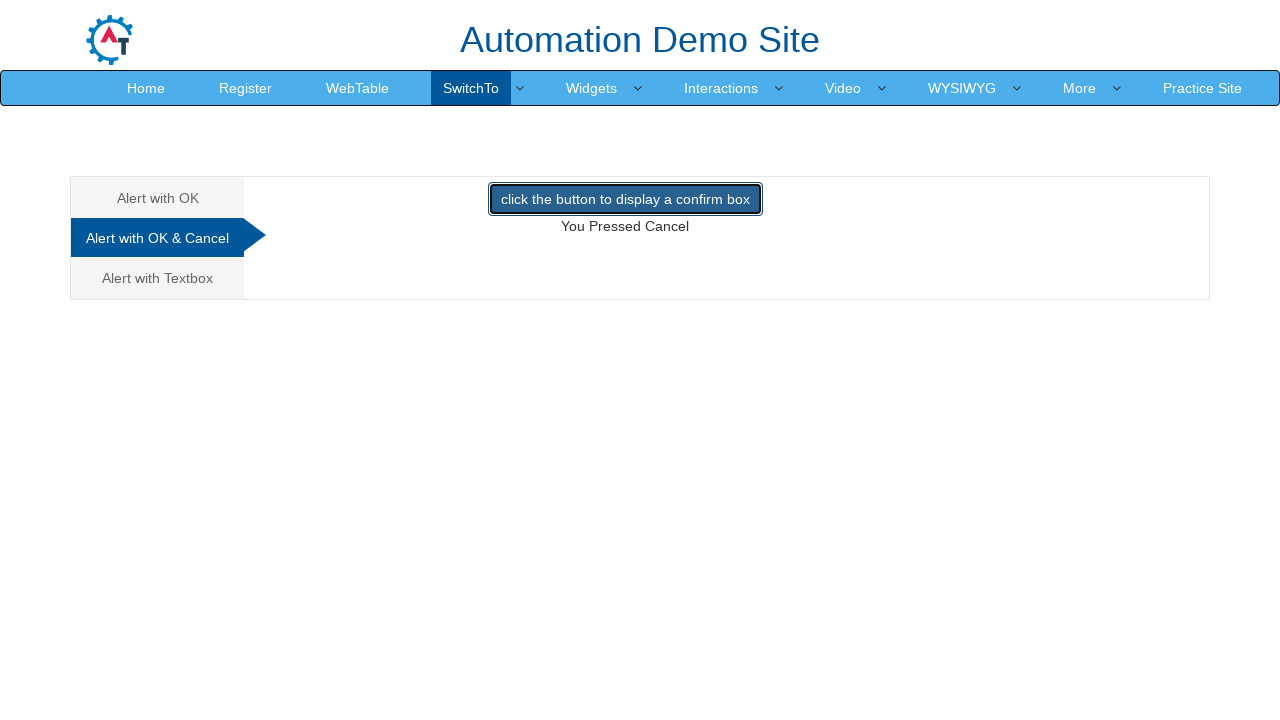

Clicked the button again to trigger alert and dismiss it at (625, 199) on button.btn.btn-primary
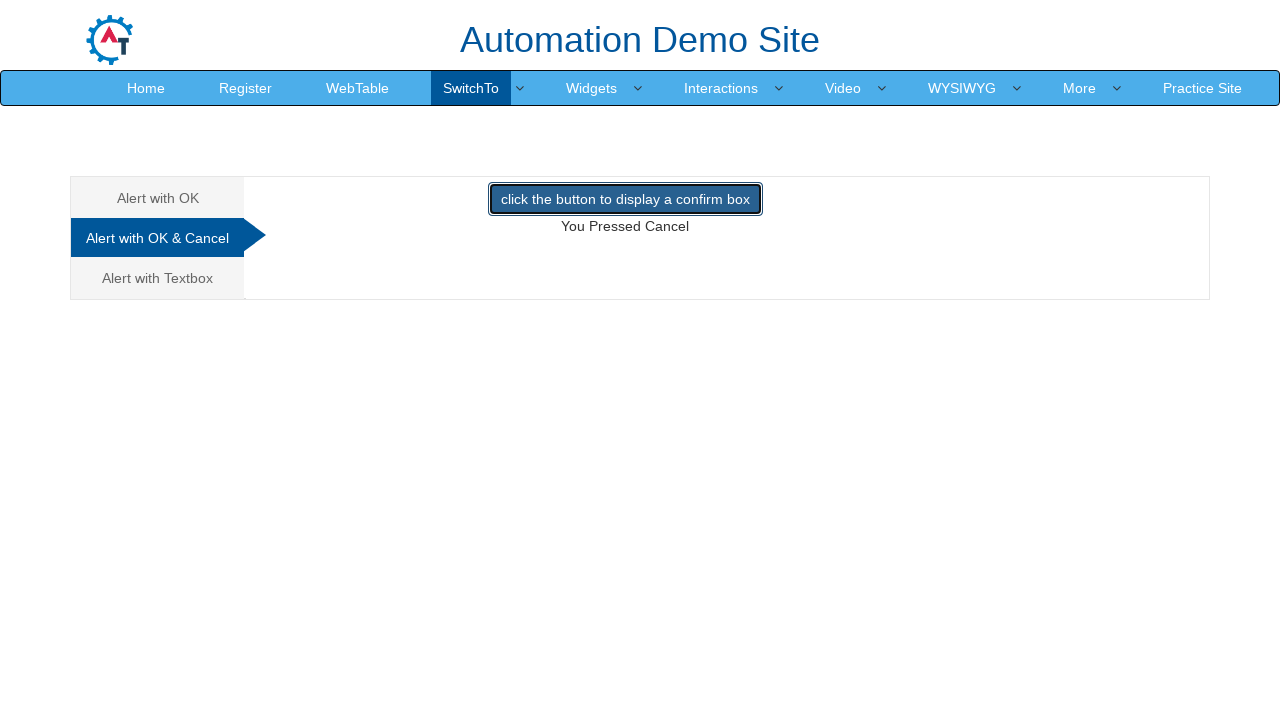

Waited for result message to appear
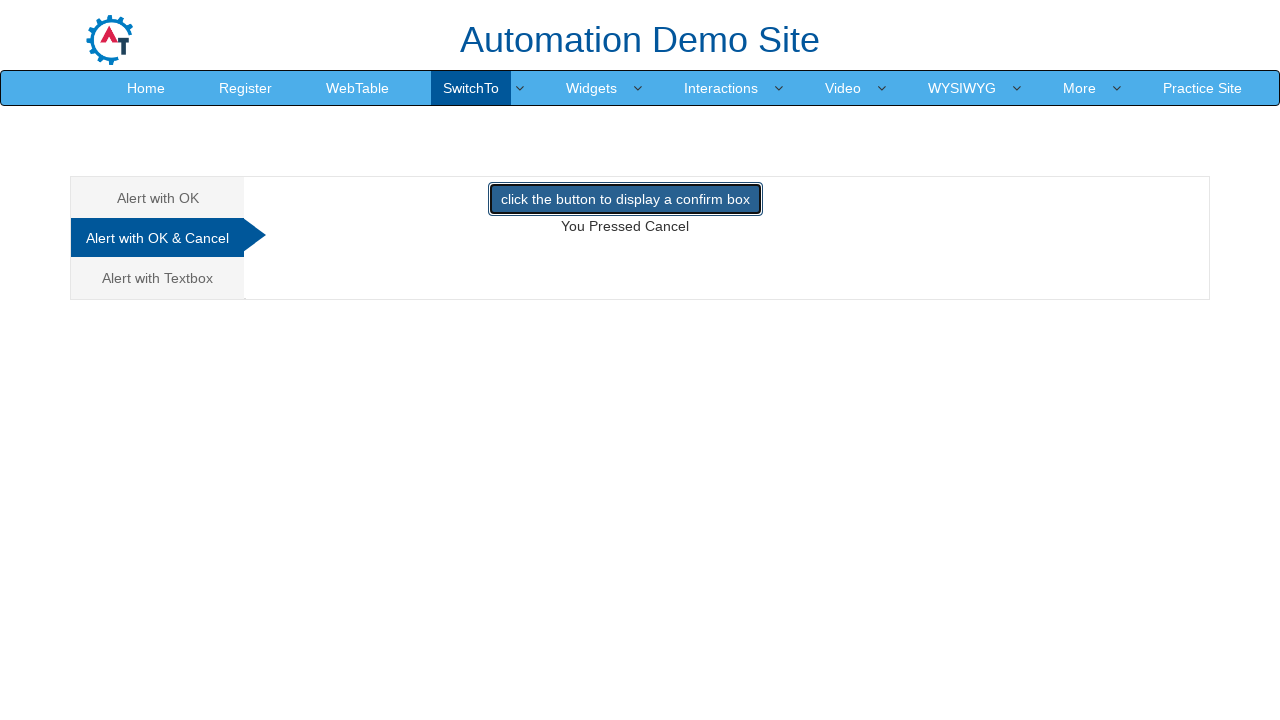

Verified result text after dismissing alert: 'You Pressed Cancel'
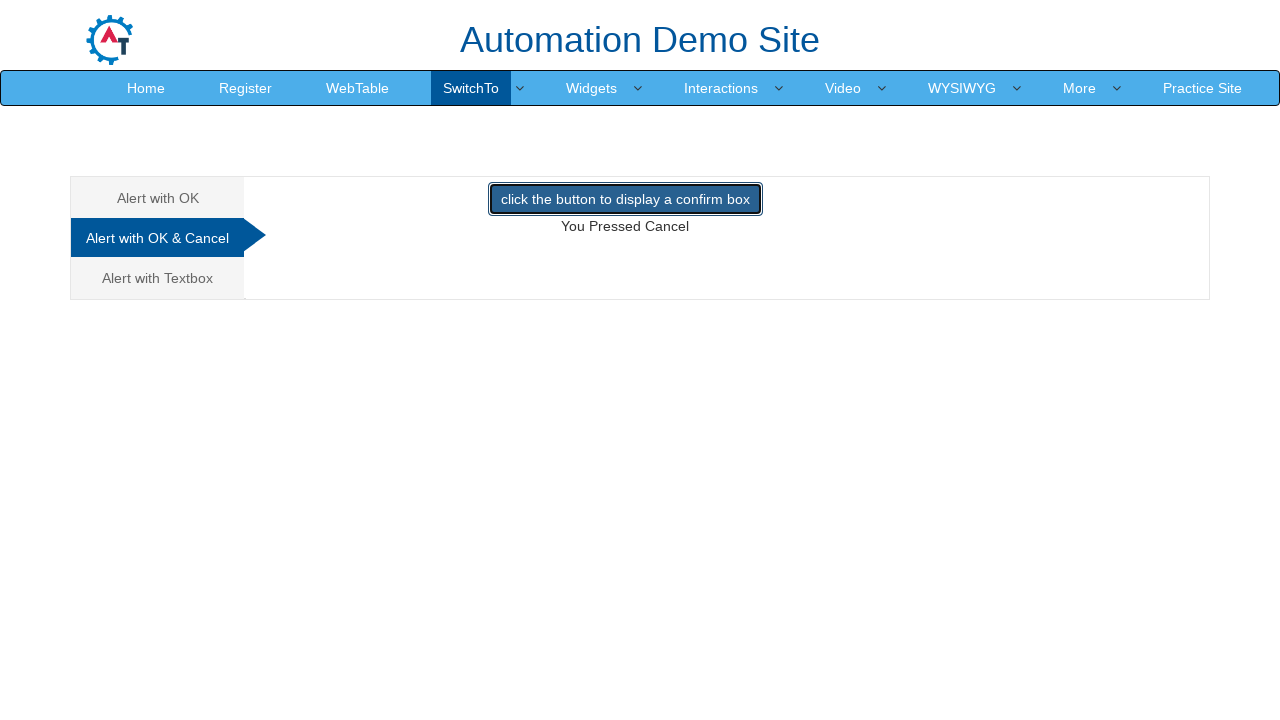

Printed result to console
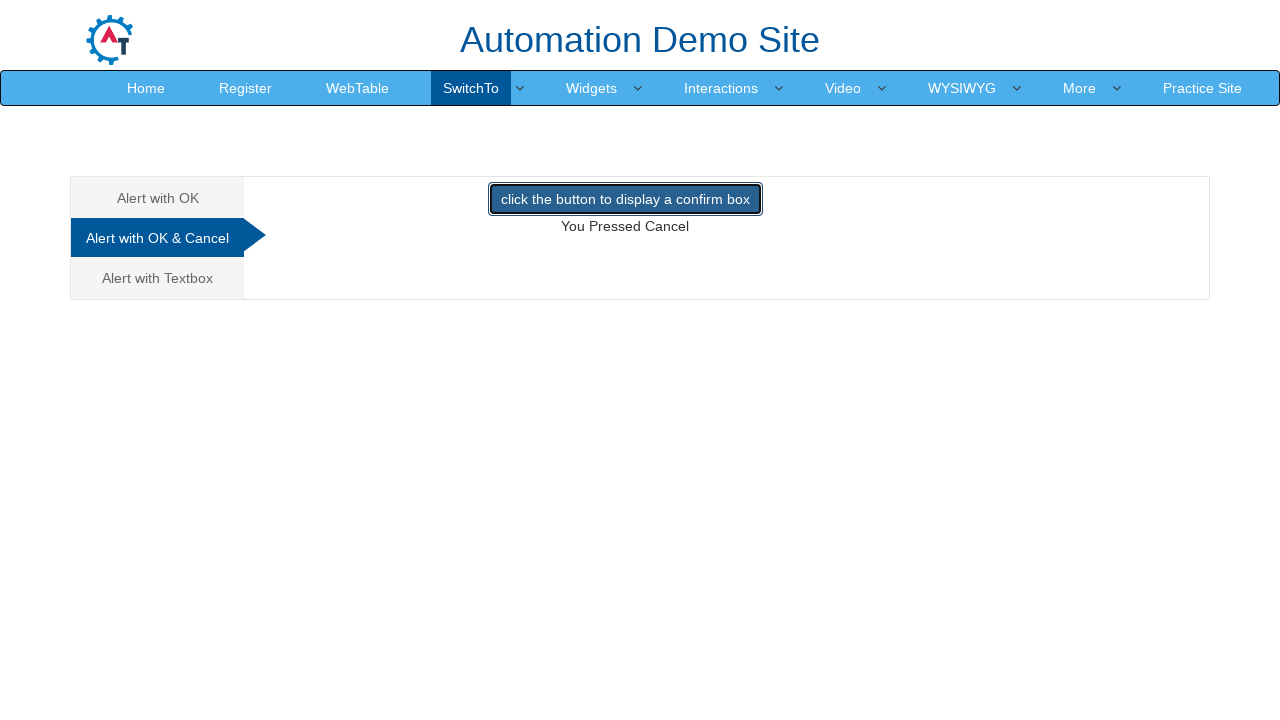

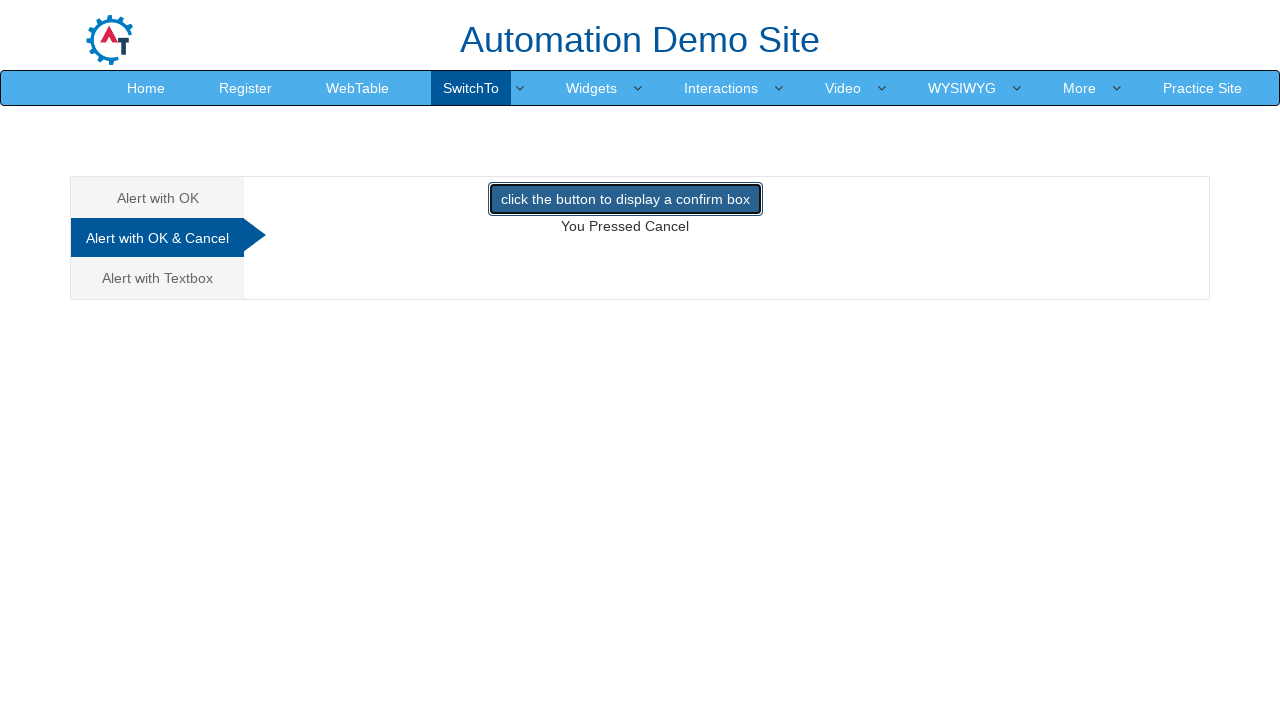